Tests checkbox operations using JavaScript actions including toggle and uncheck

Starting URL: https://the-internet.herokuapp.com/checkboxes

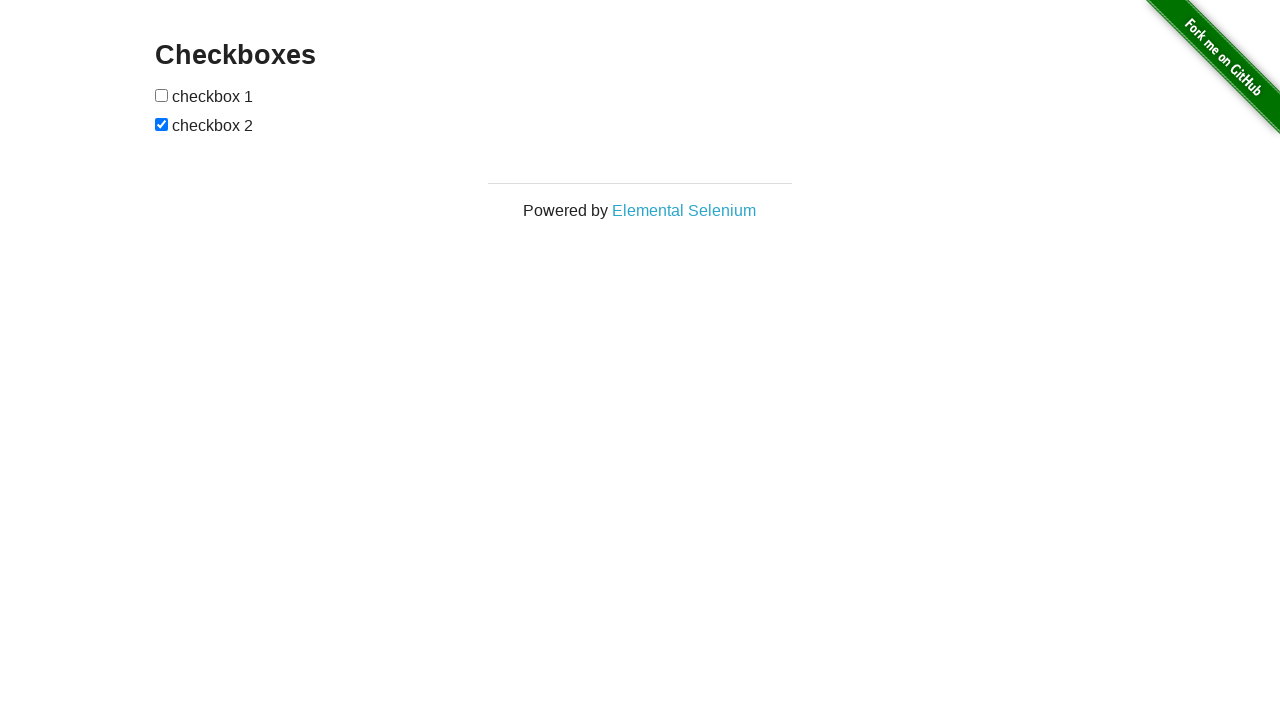

Located all checkboxes on the page
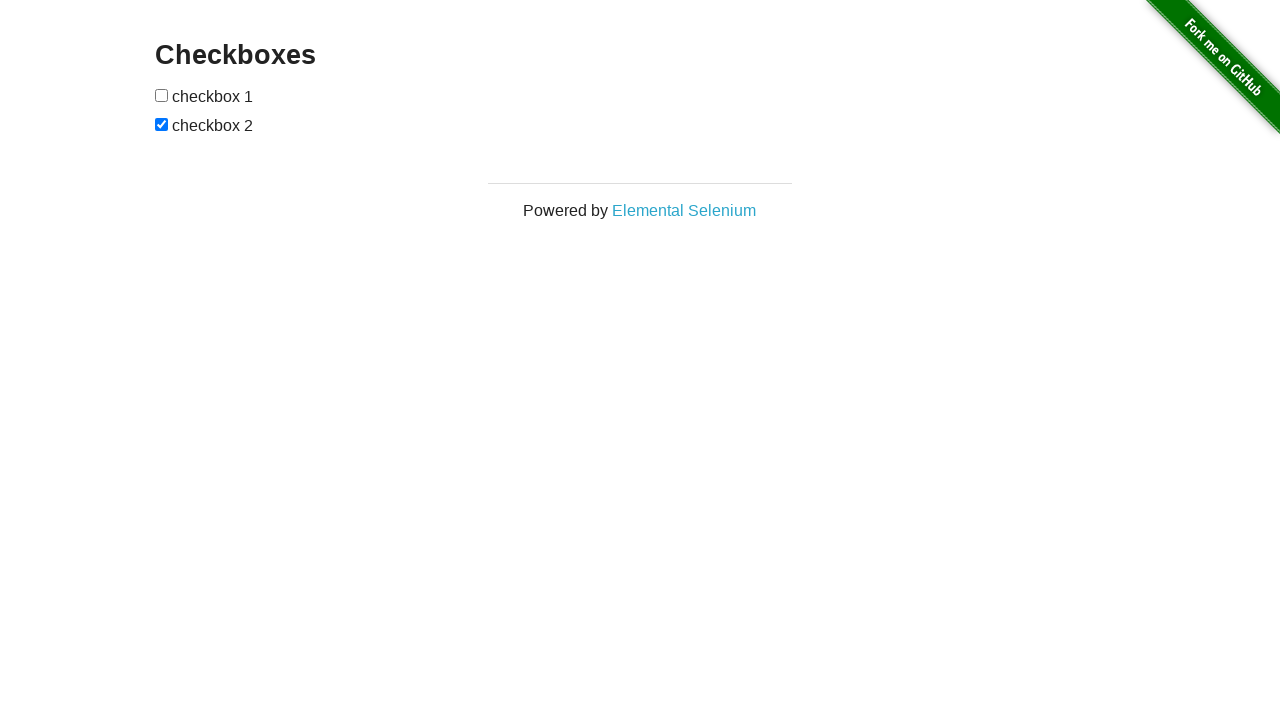

Toggled first checkbox using JavaScript action
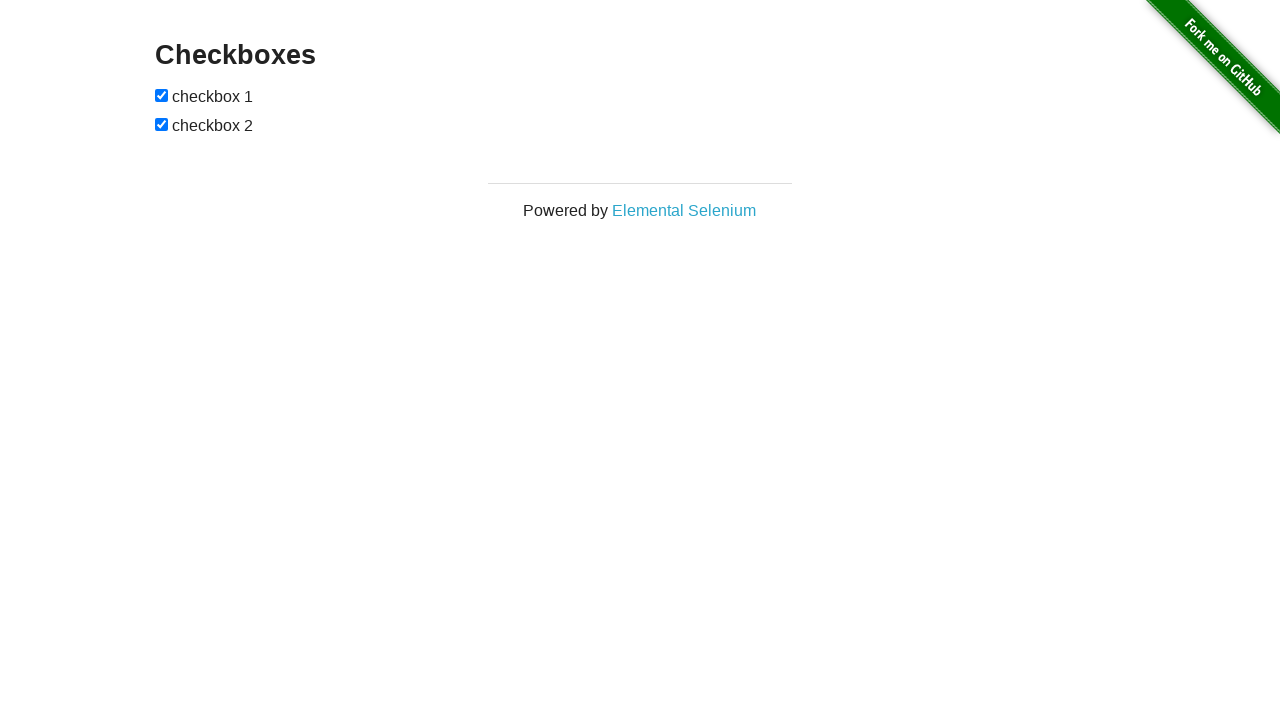

Unchecked second checkbox if it was checked using JavaScript action
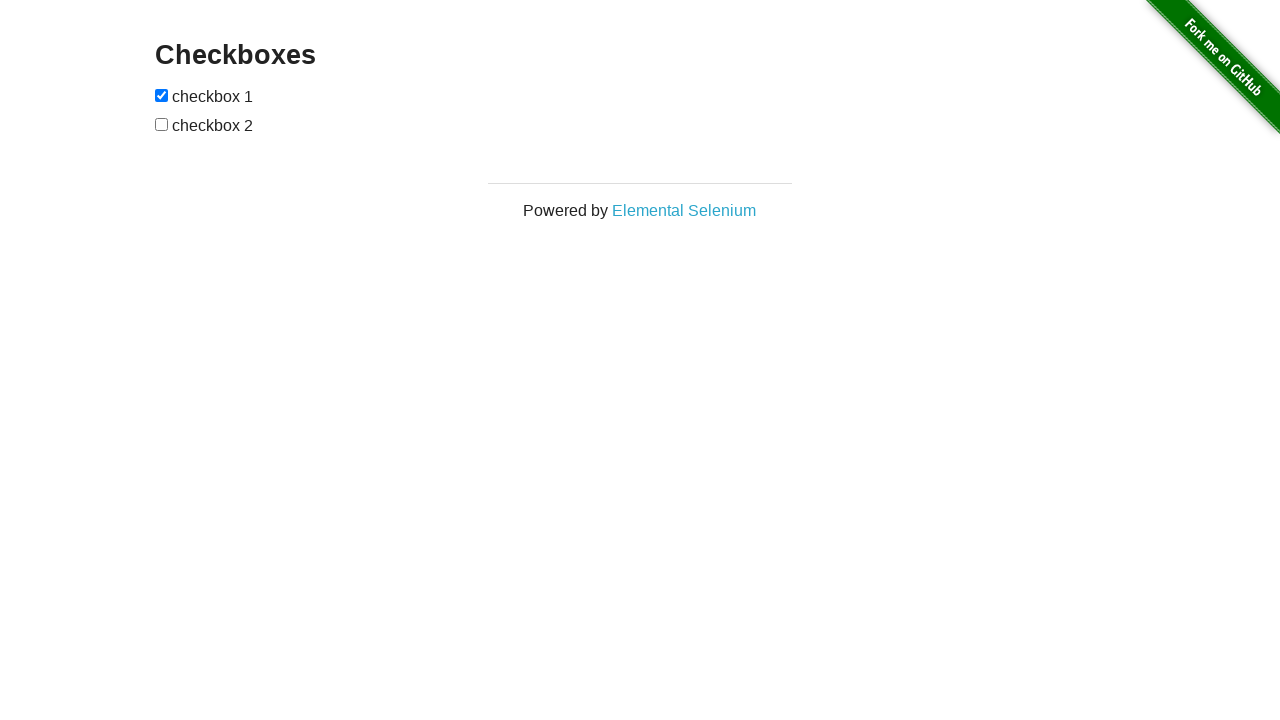

Reloaded the page
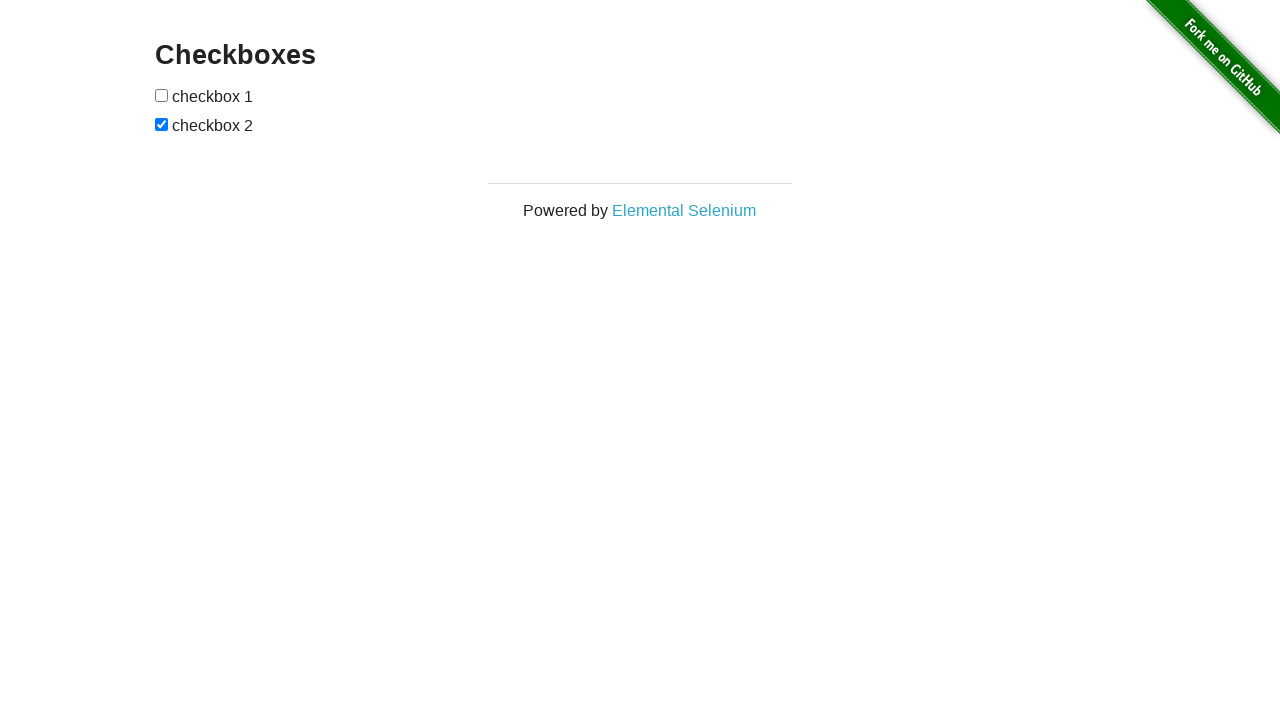

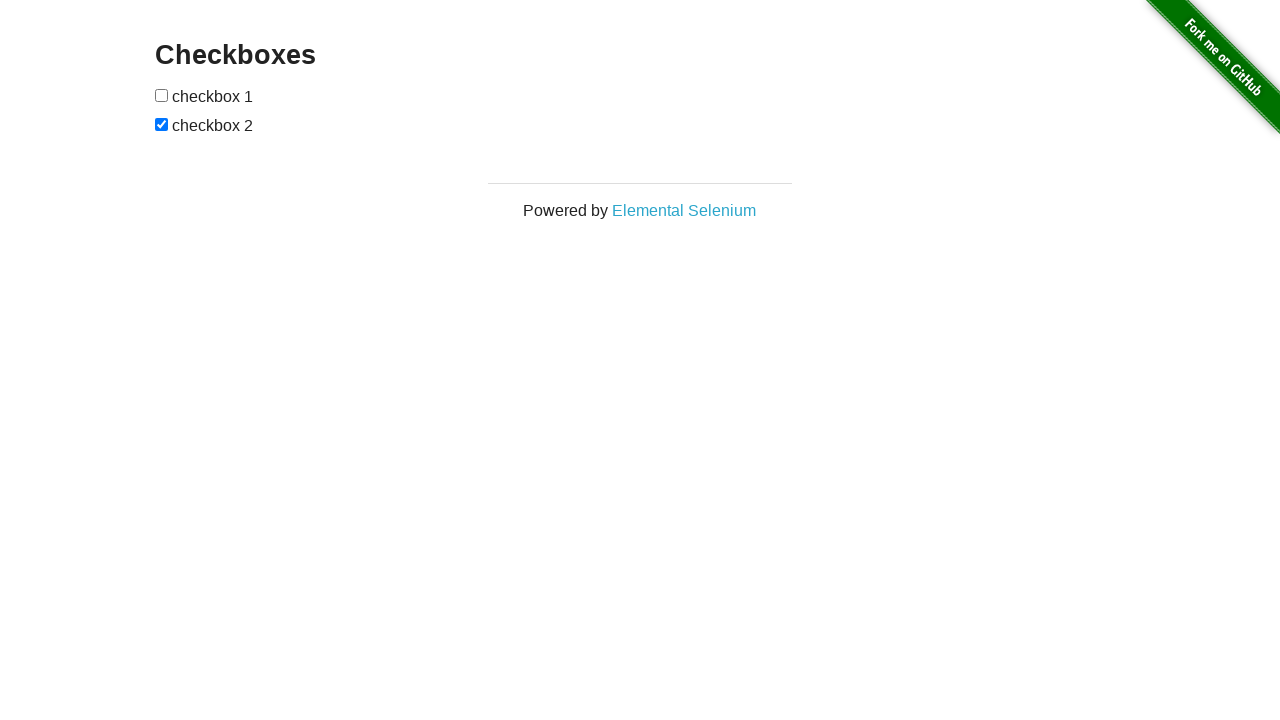